Gets the location coordinates of Facebook link and scrolls to that position using JavaScript window.scrollTo

Starting URL: https://codefish.io/

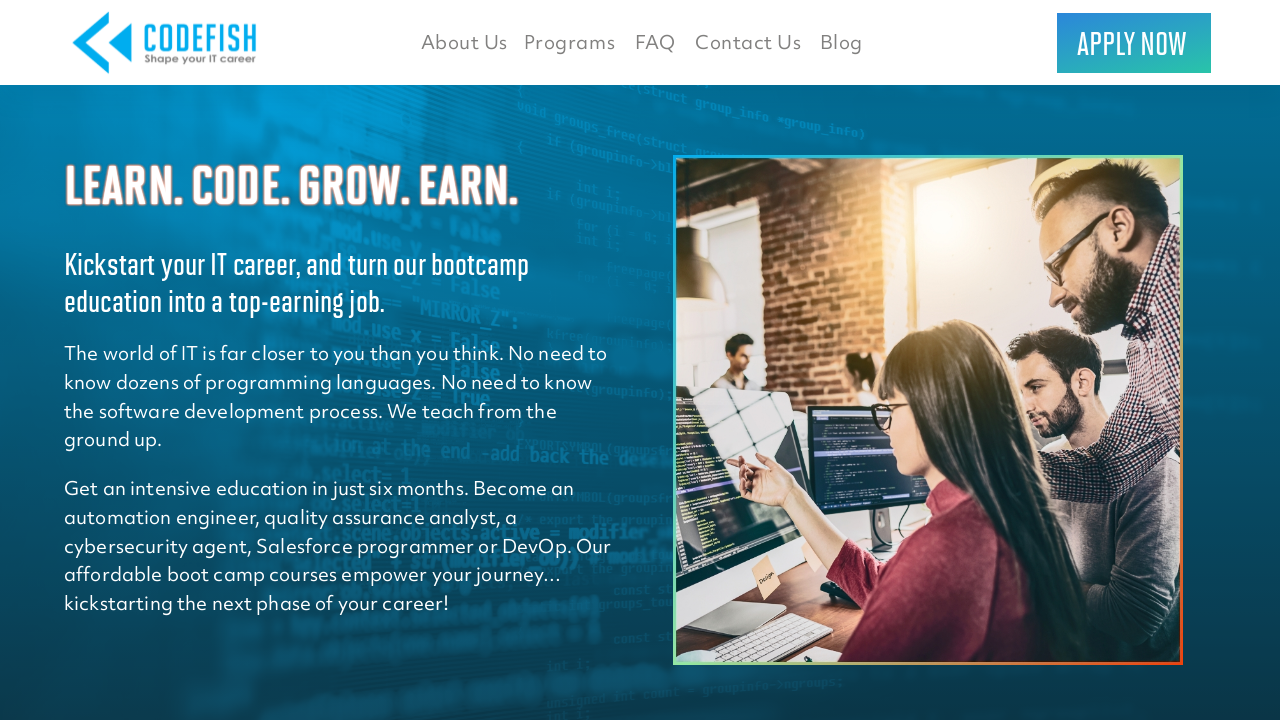

Located Facebook link element
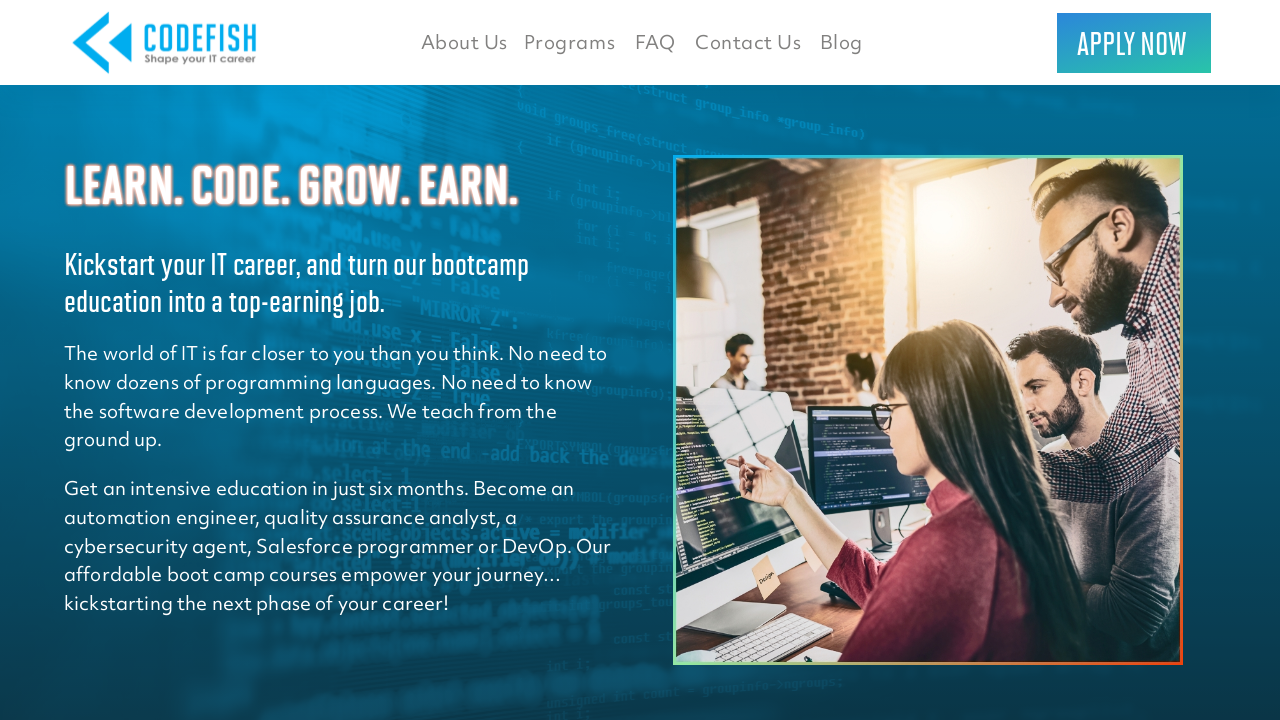

Retrieved bounding box coordinates of Facebook link
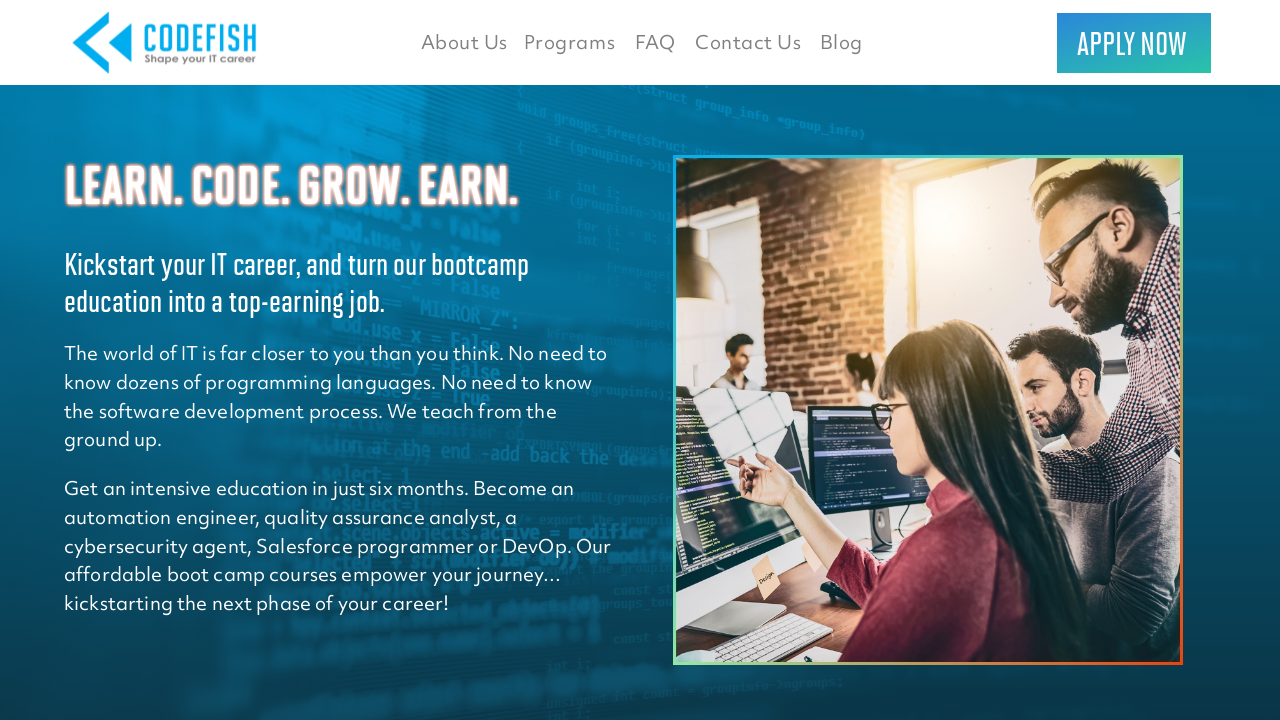

Scrolled to Facebook link position using JavaScript window.scrollTo(1001, 3148)
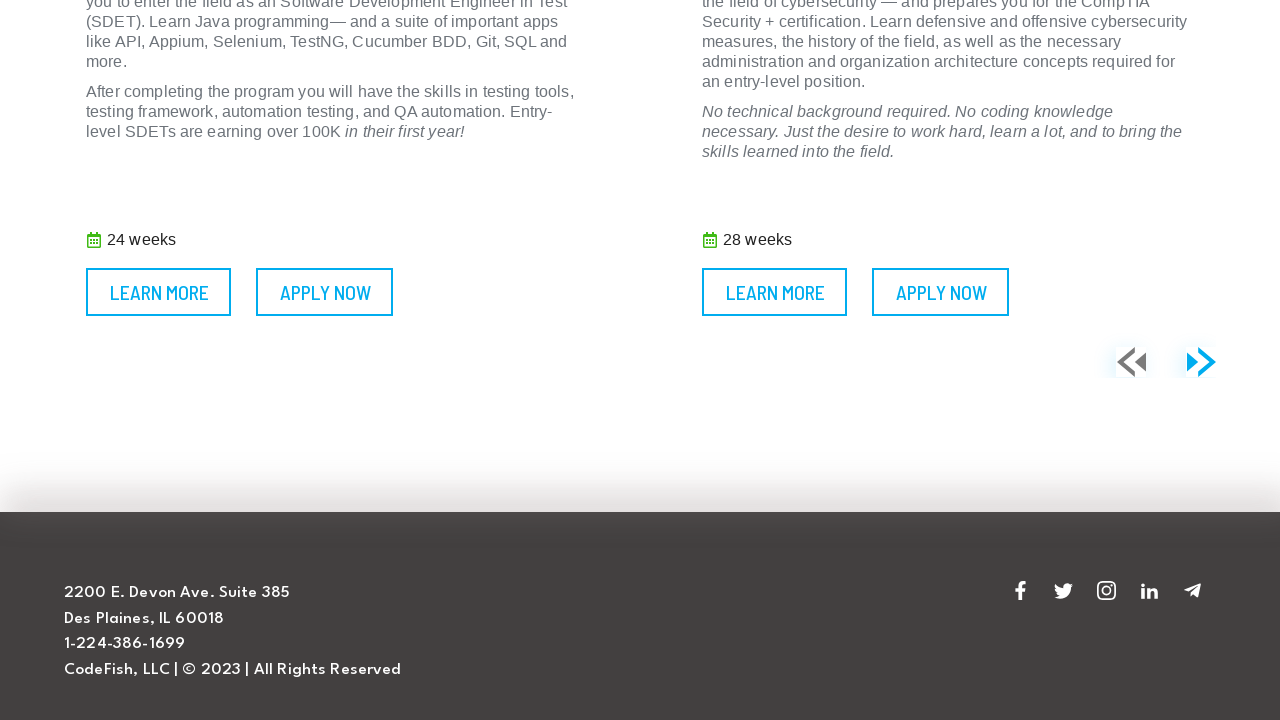

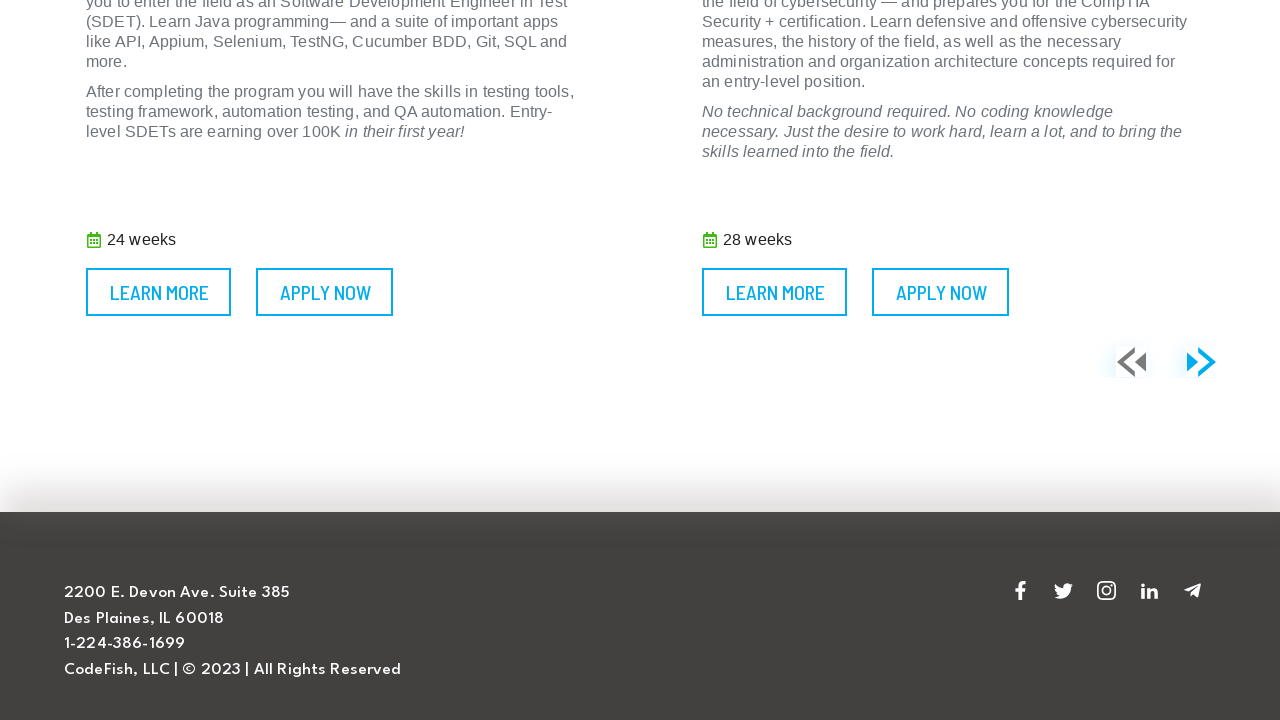